Verifies that the API link exists on the WebdriverIO homepage

Starting URL: https://webdriver.io

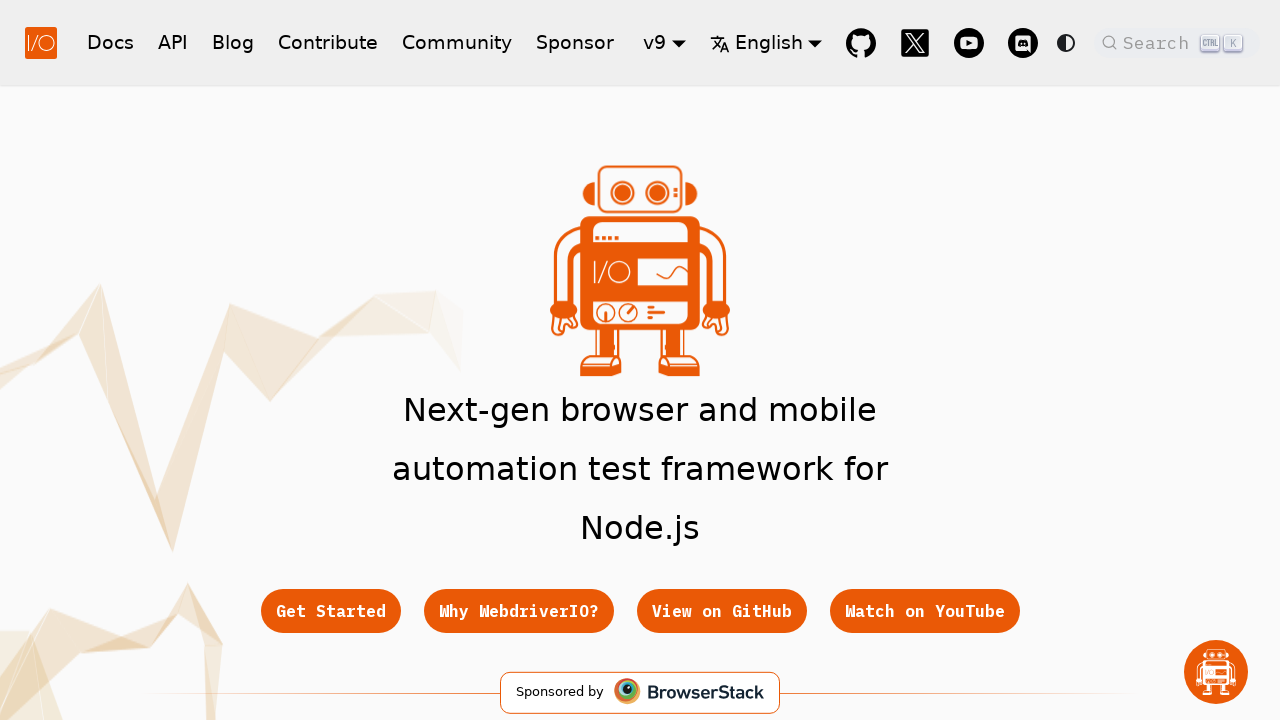

Located API link on WebdriverIO homepage
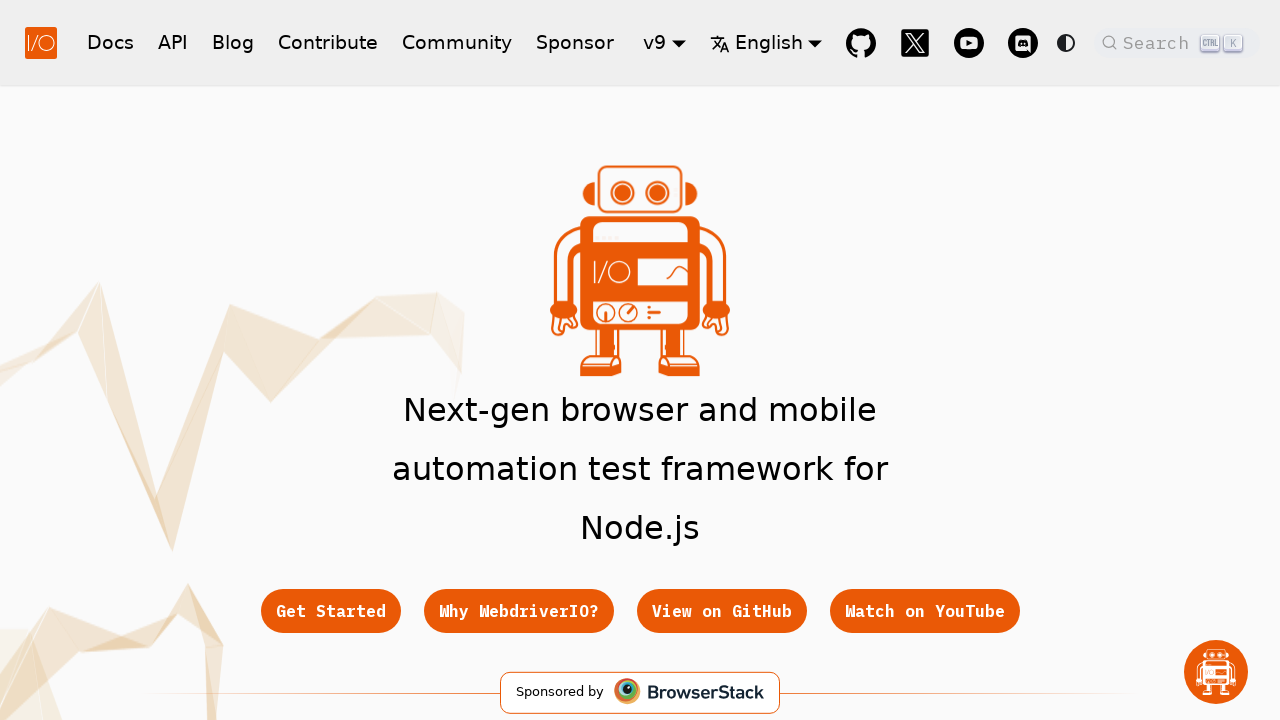

Verified that API link exists on the page
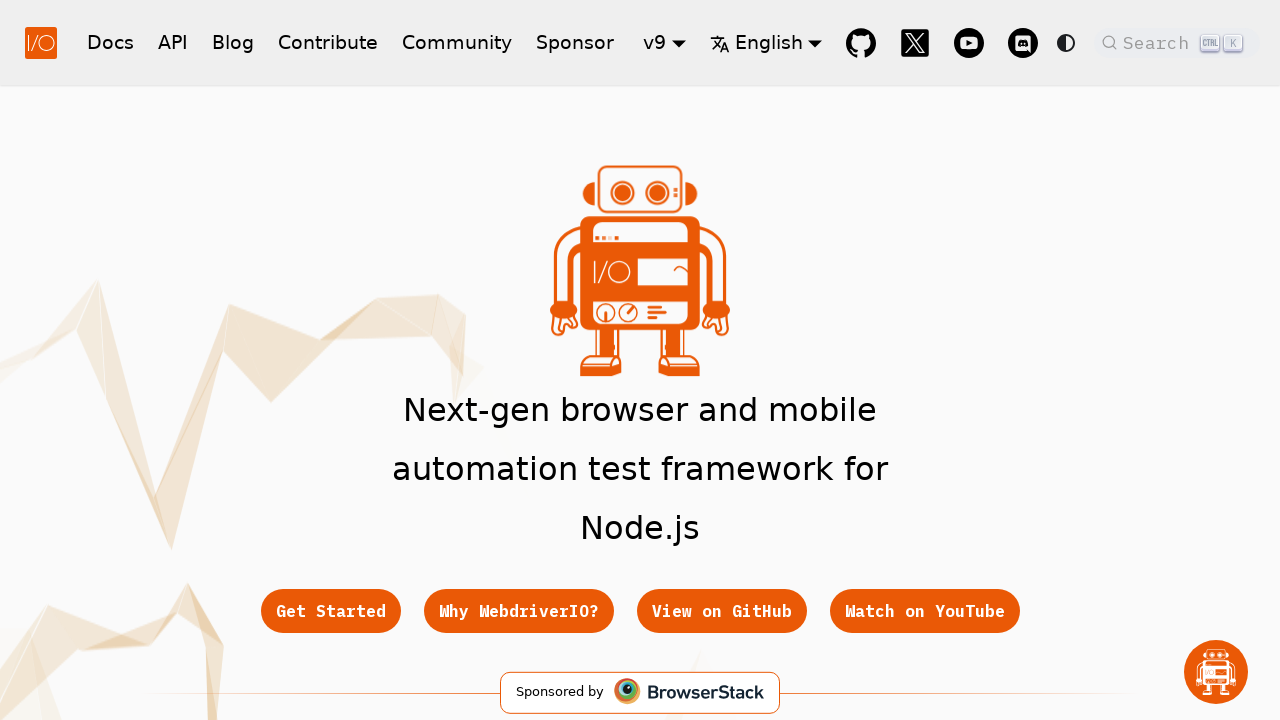

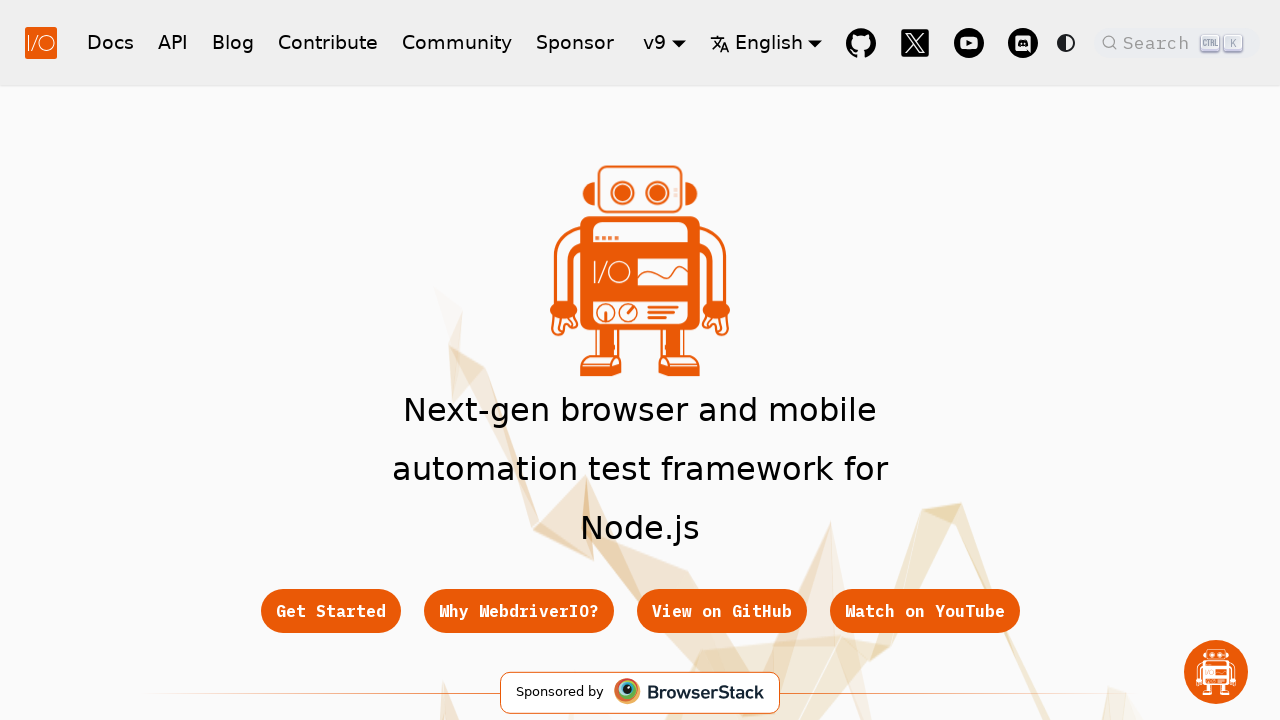